Tests mouse hover action on the "About Us" navigation menu element to trigger dropdown display

Starting URL: https://www.mountsinai.org/

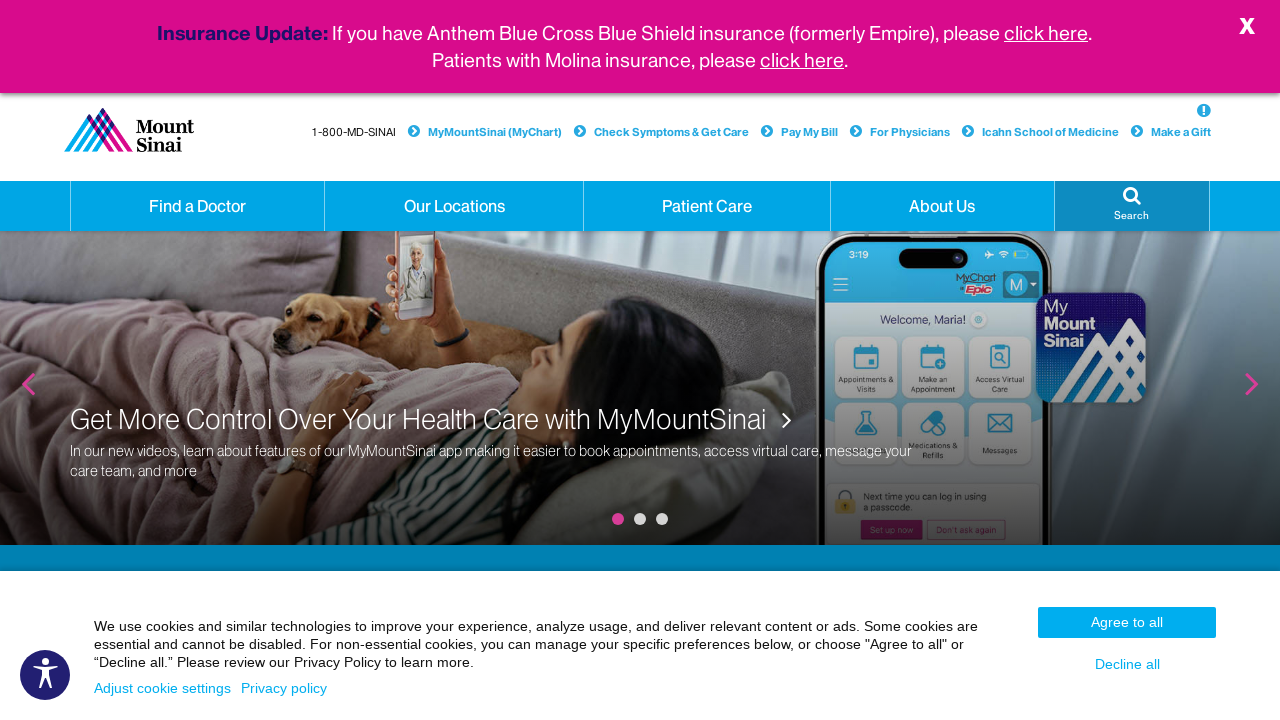

Hovered over 'About Us' navigation menu element to trigger dropdown at (942, 206) on a.hidden-xs.dropdown:has-text('About Us')
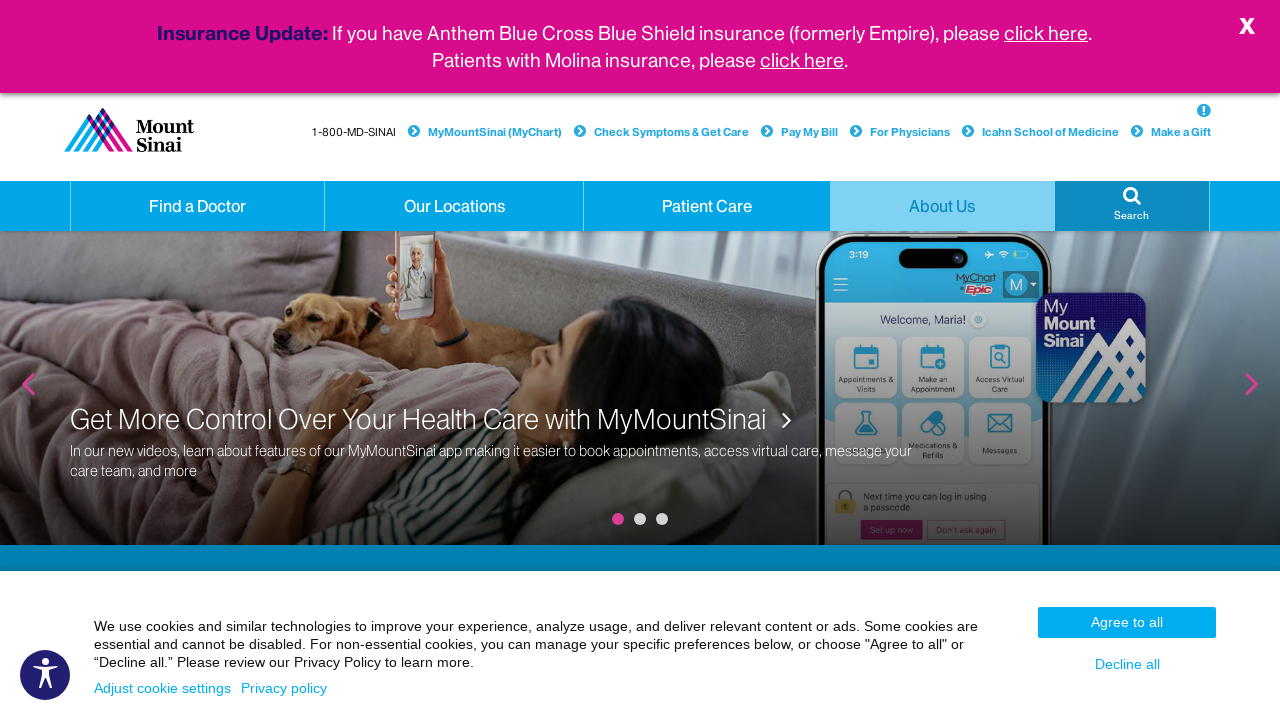

Waited 2 seconds to observe the dropdown display
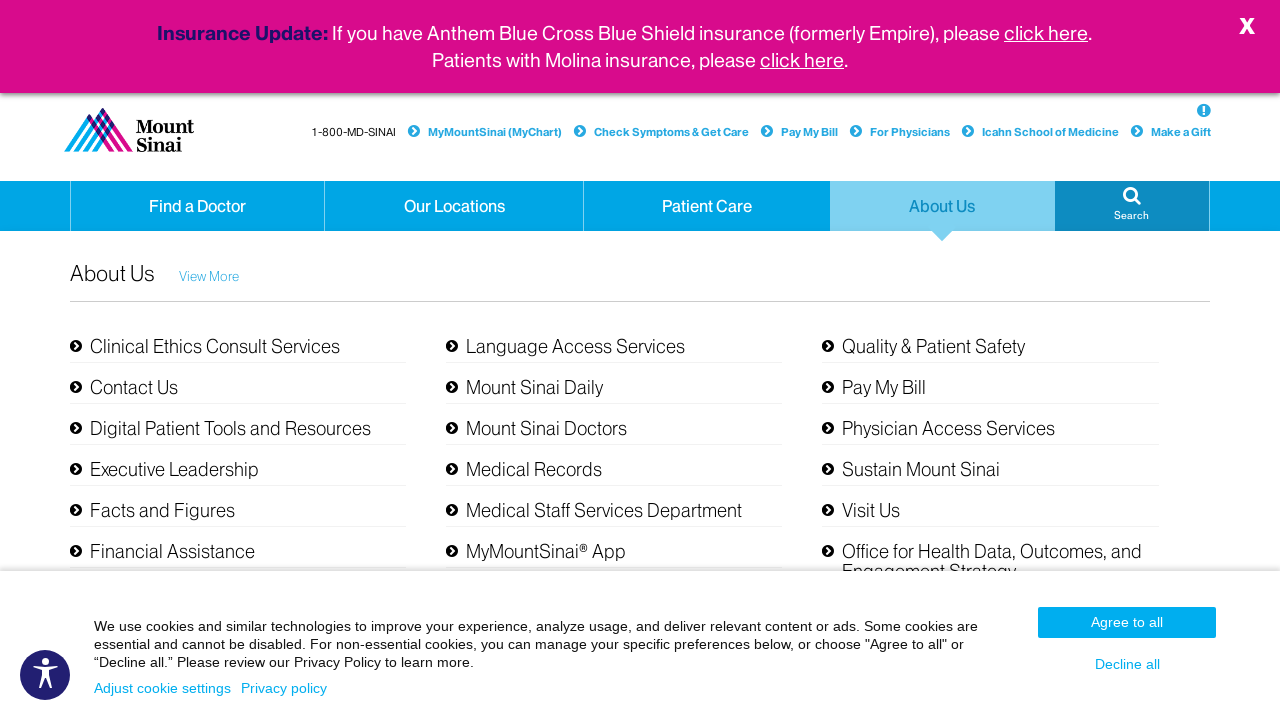

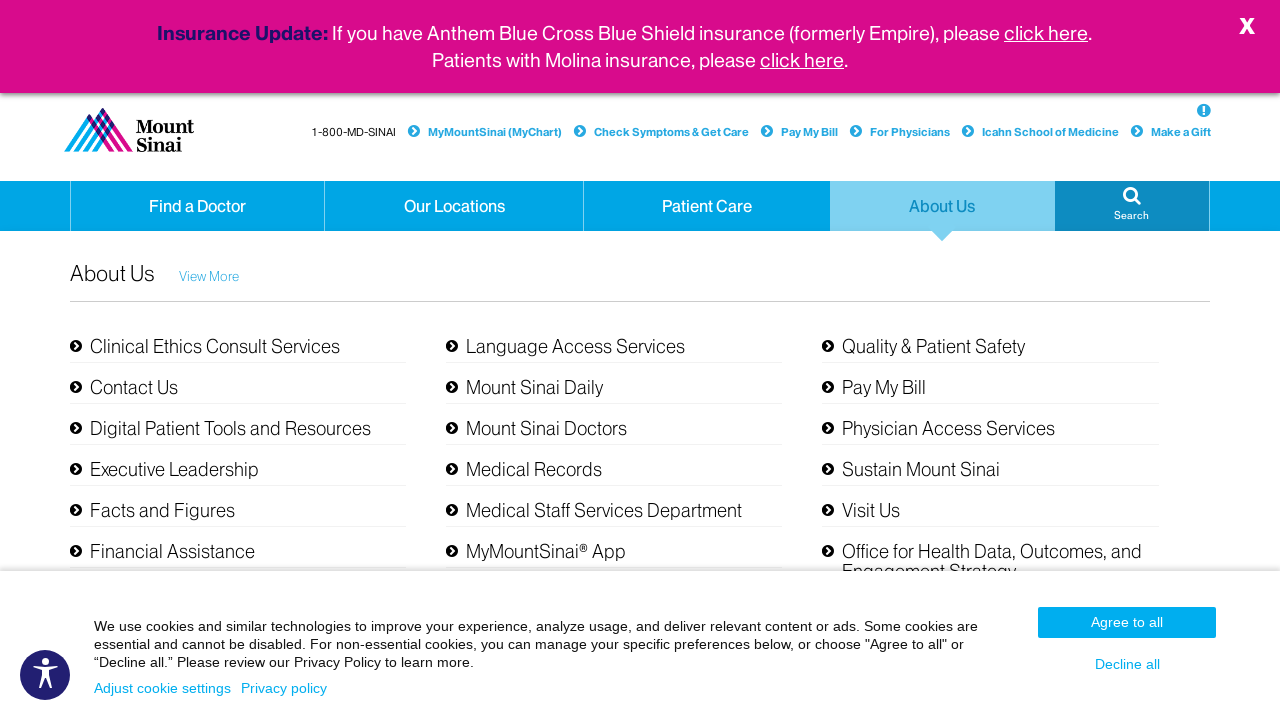